Tests registration form validation when all fields are left empty

Starting URL: https://aim-game-frontend.vercel.app/register

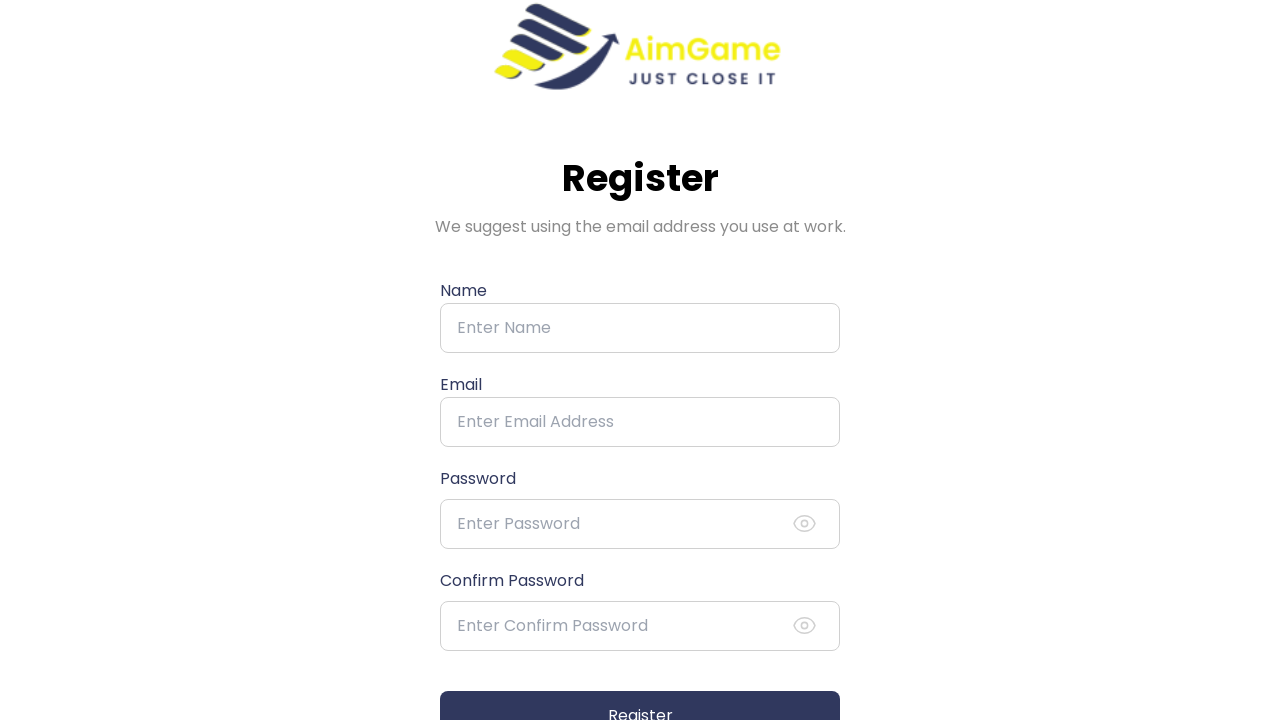

Filled name field with empty value on input[name='name']
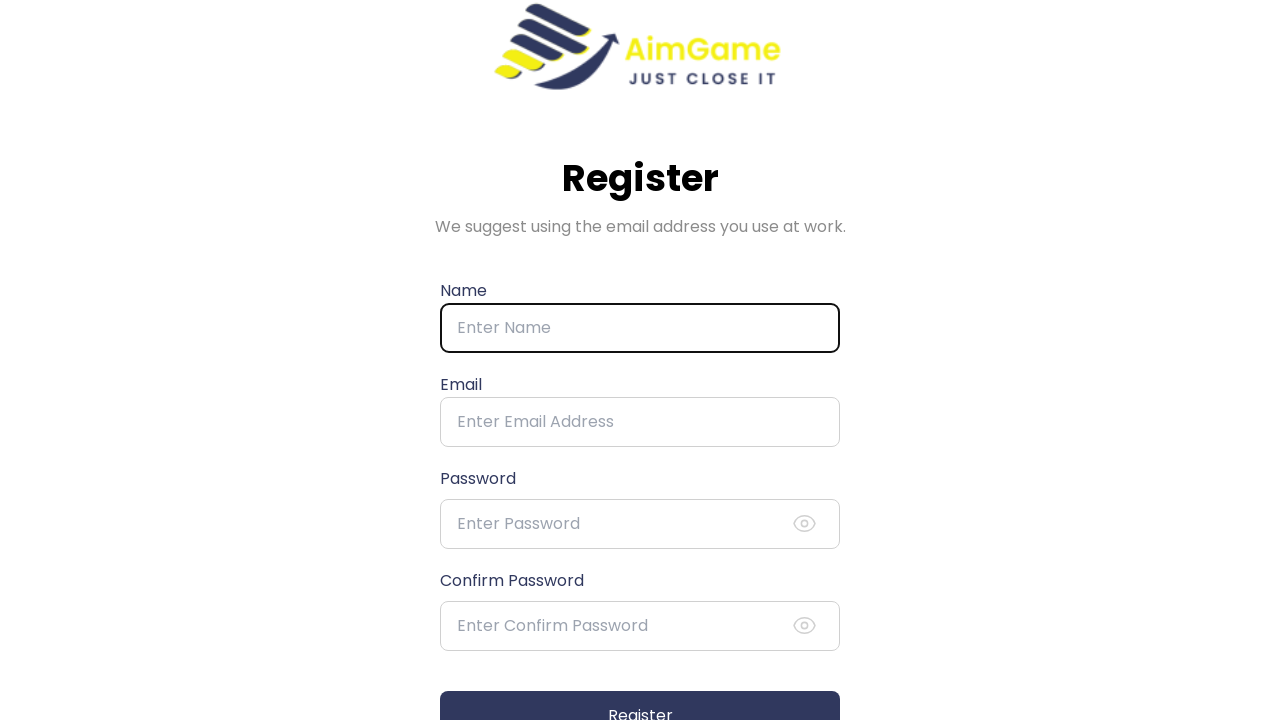

Filled email field with empty value on input[name='email']
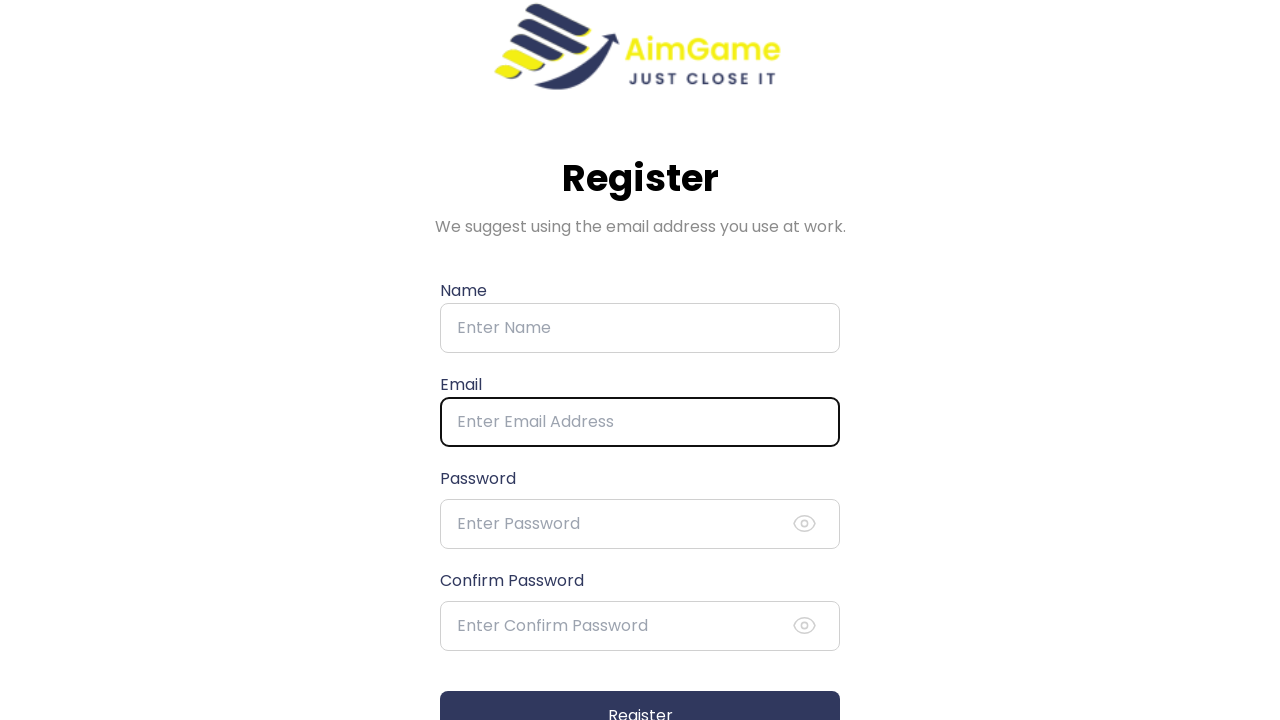

Filled password field with empty value on input[name='password']
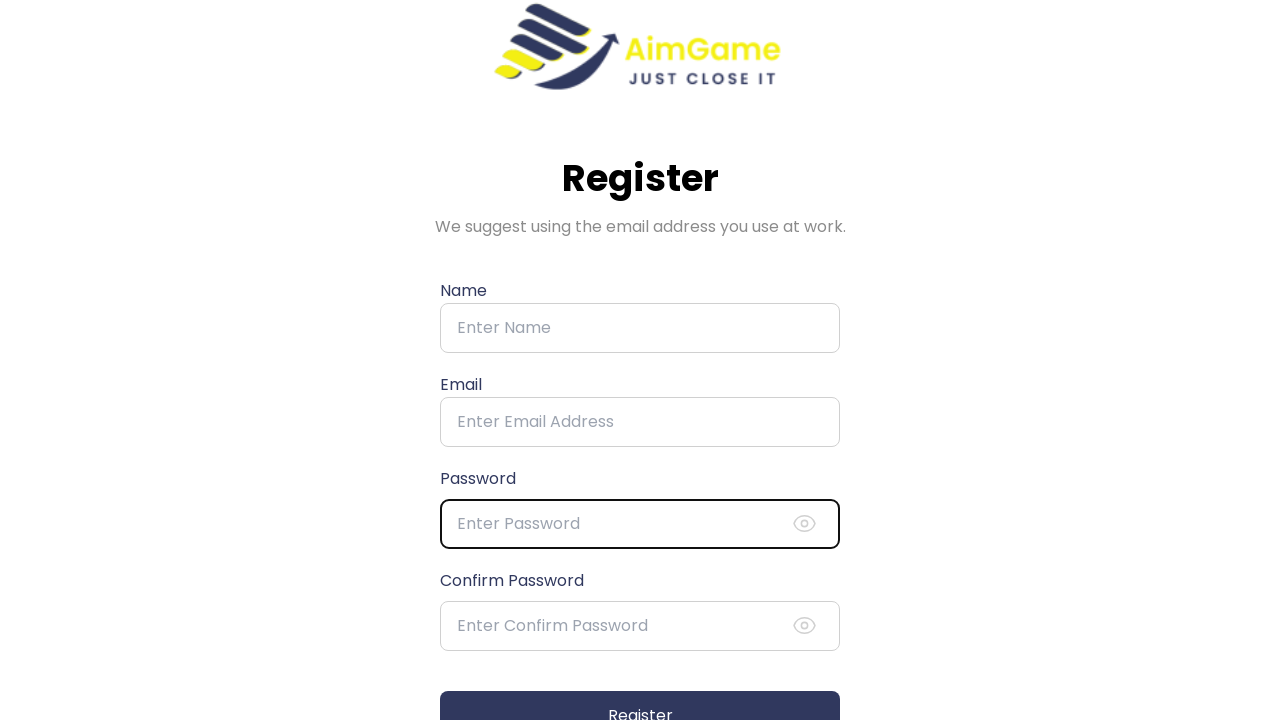

Filled confirm password field with empty value on input[name='confirm_password']
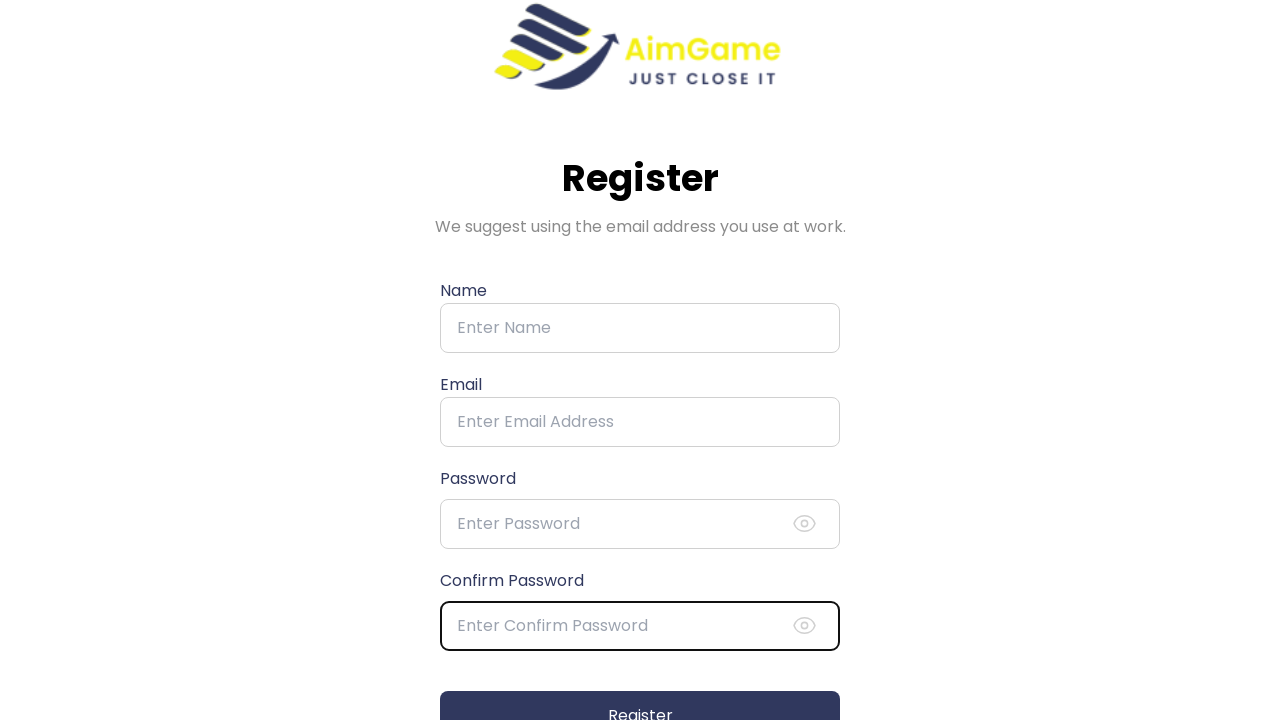

Clicked register button with all fields empty at (640, 695) on button
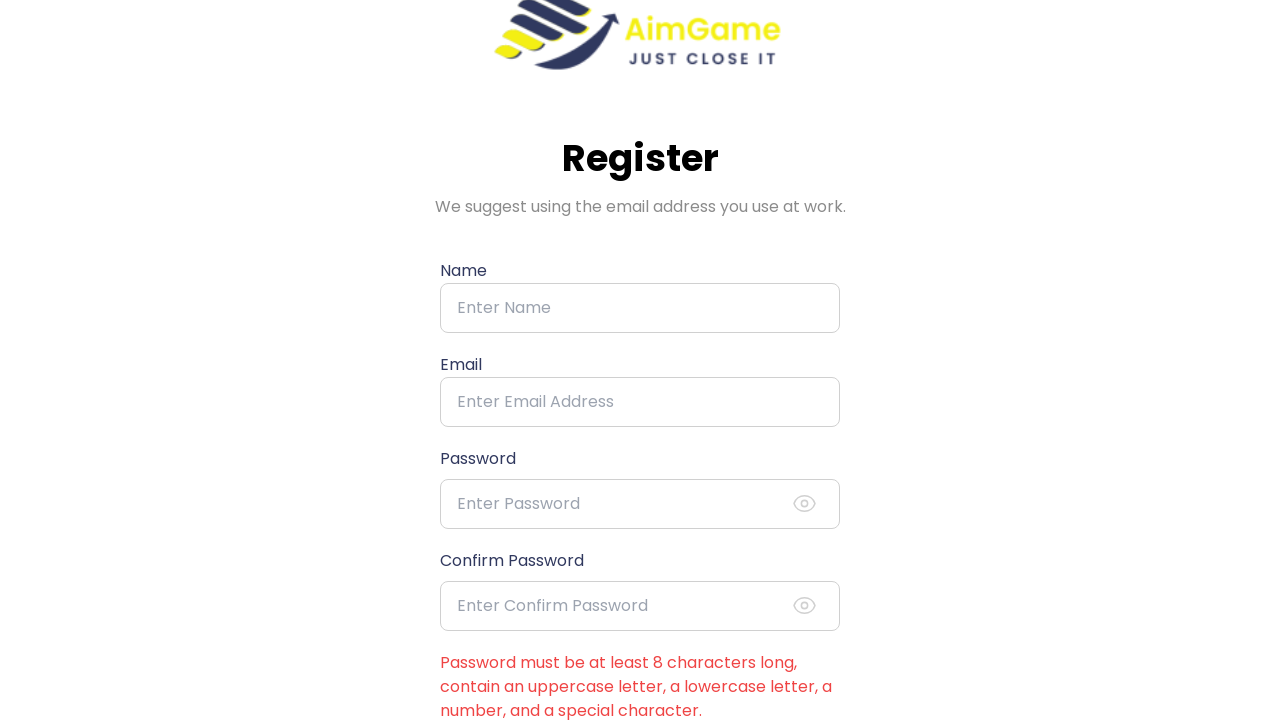

Error message appeared validating empty fields
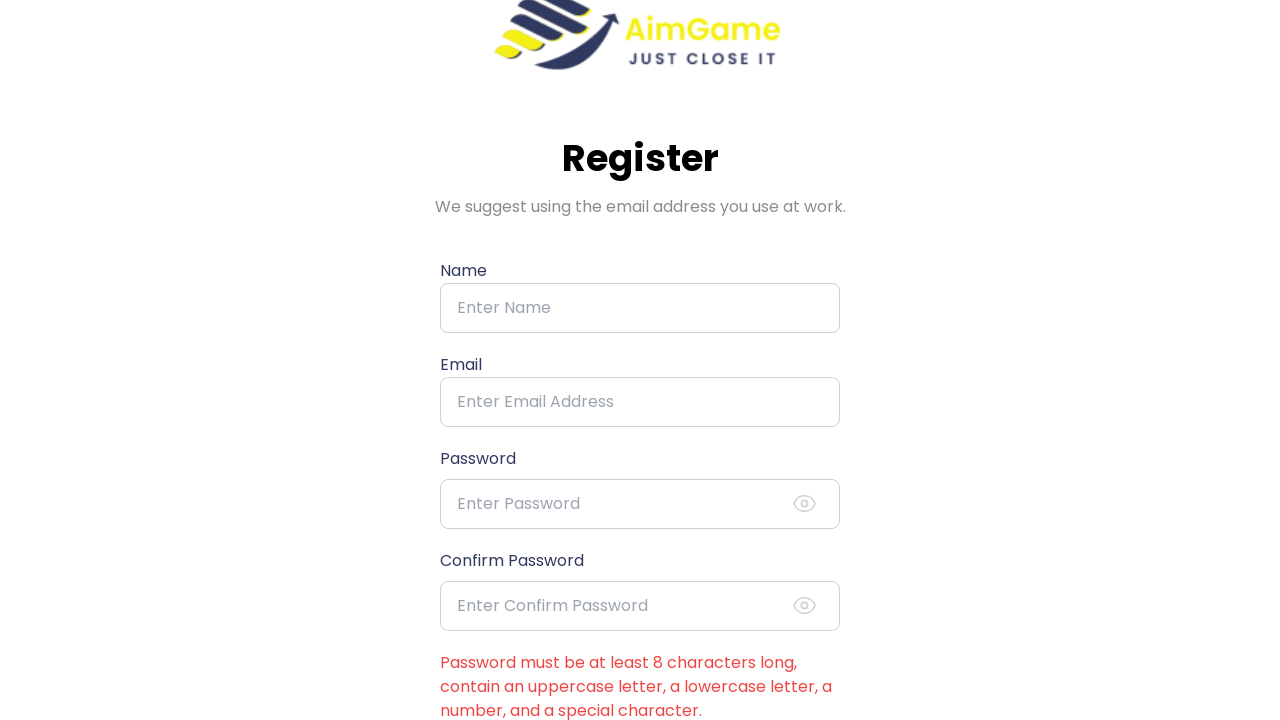

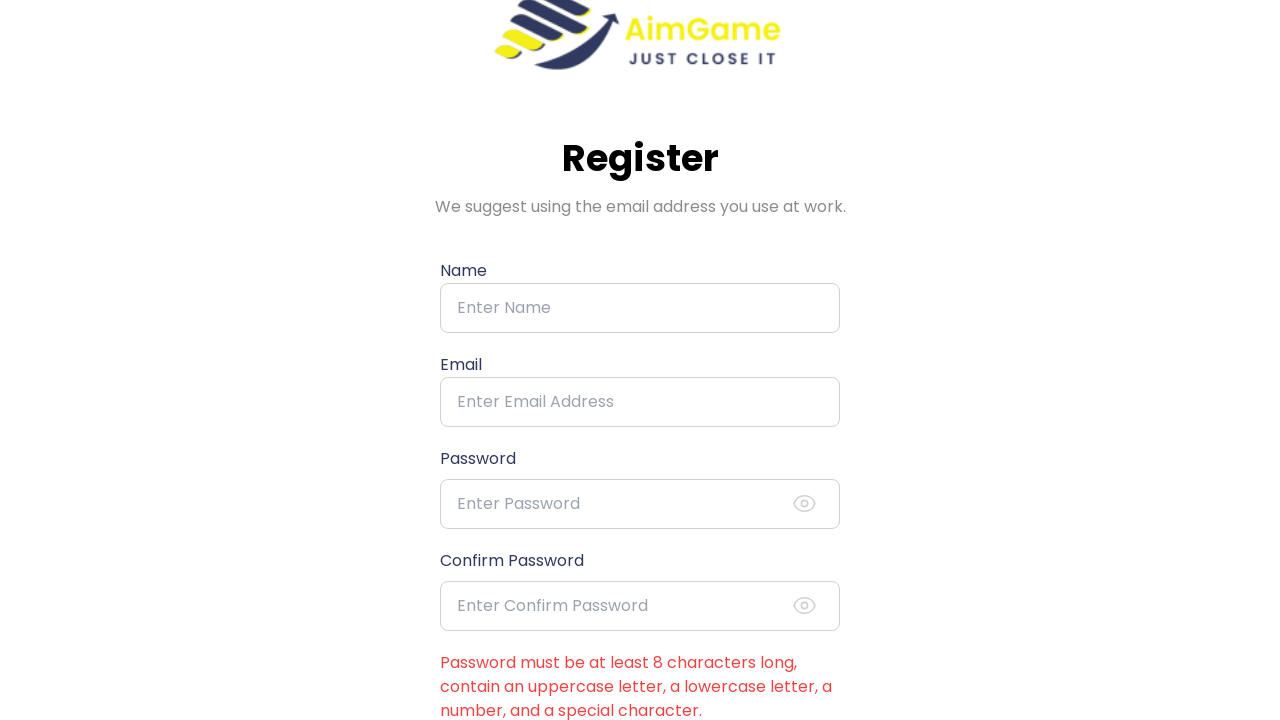